Tests right-click context menu functionality by performing a right-click on an element and selecting the "Delete" option from the context menu

Starting URL: http://swisnl.github.io/jQuery-contextMenu/demo.html

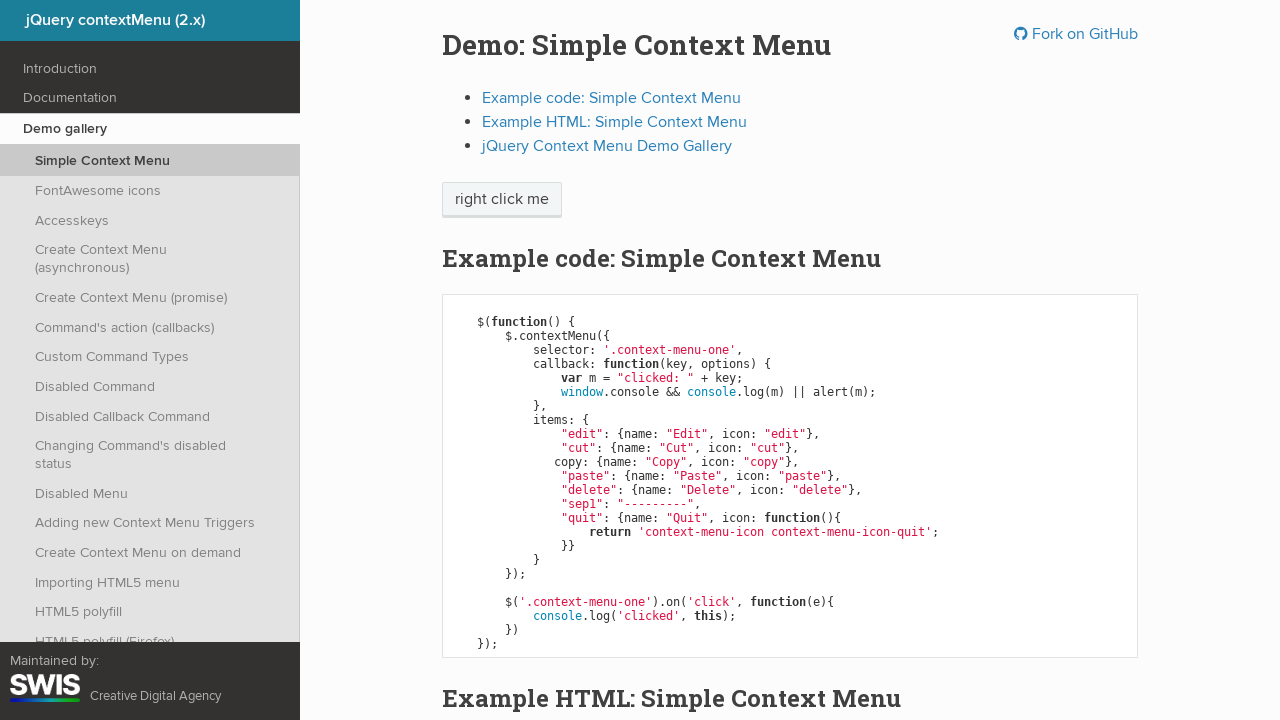

Located the 'right click me' element
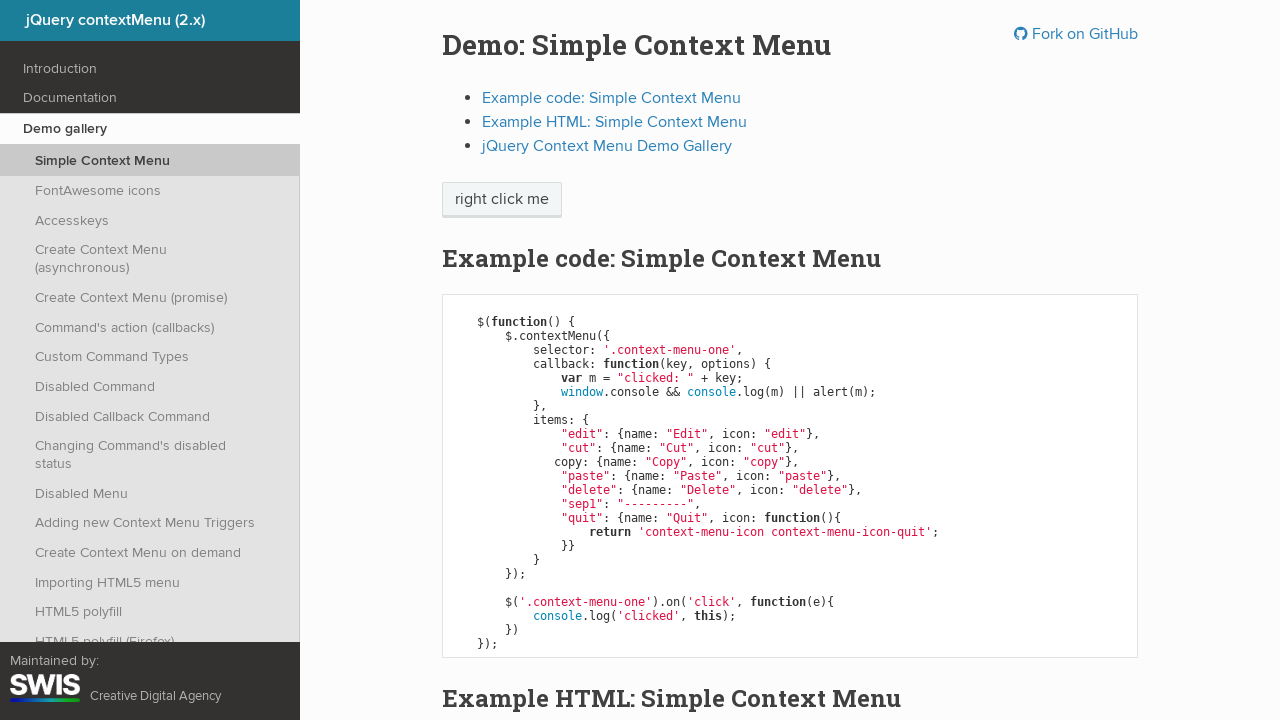

Performed right-click on the element to open context menu at (502, 200) on xpath=//span[text()='right click me']
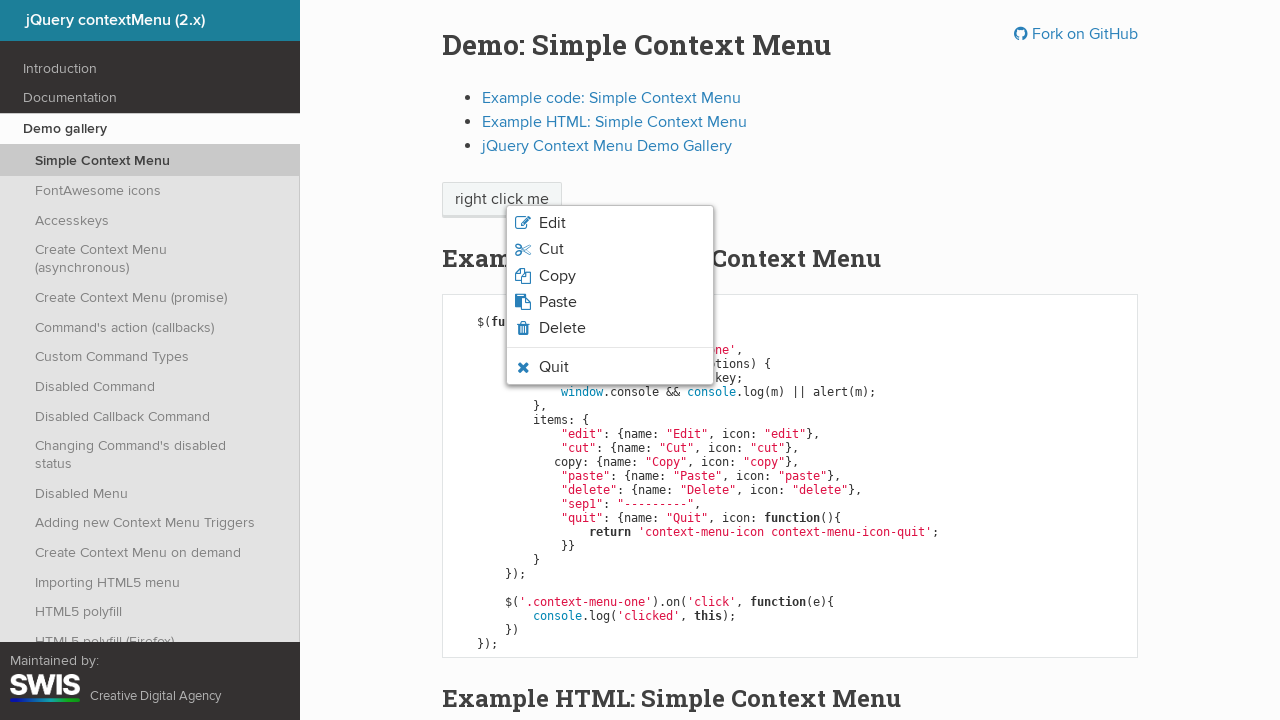

Context menu appeared with options
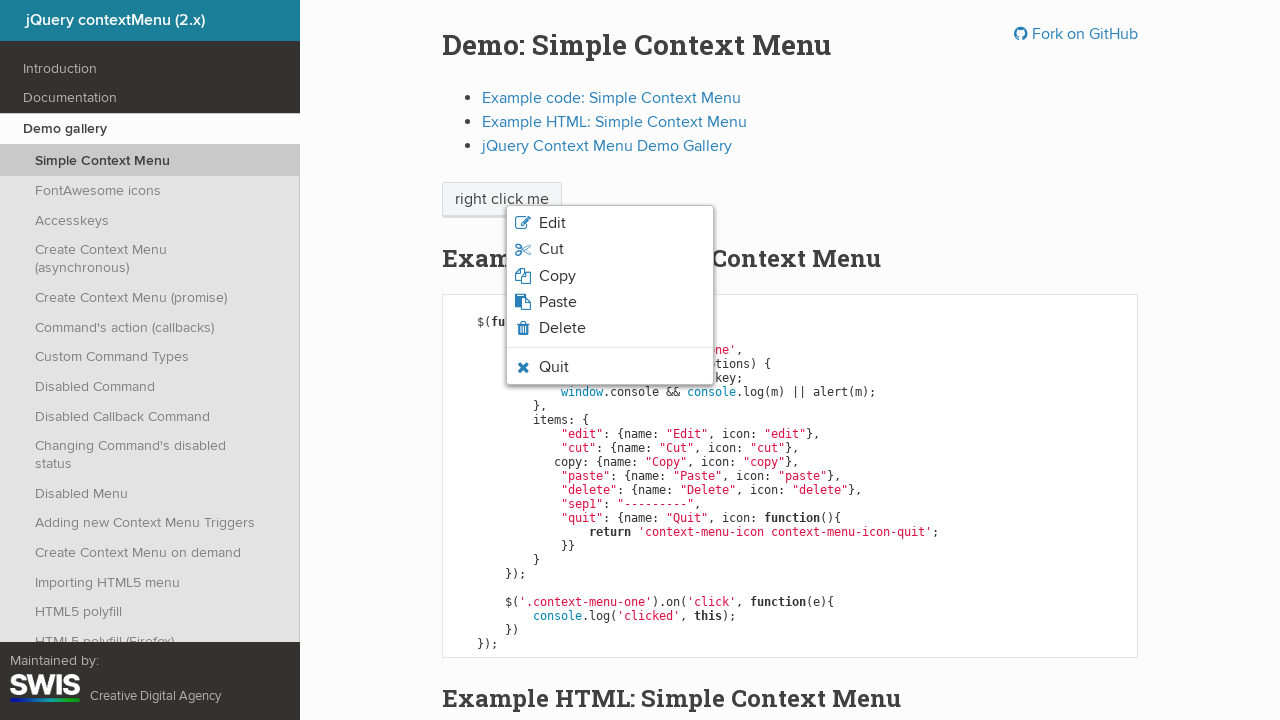

Retrieved all context menu options
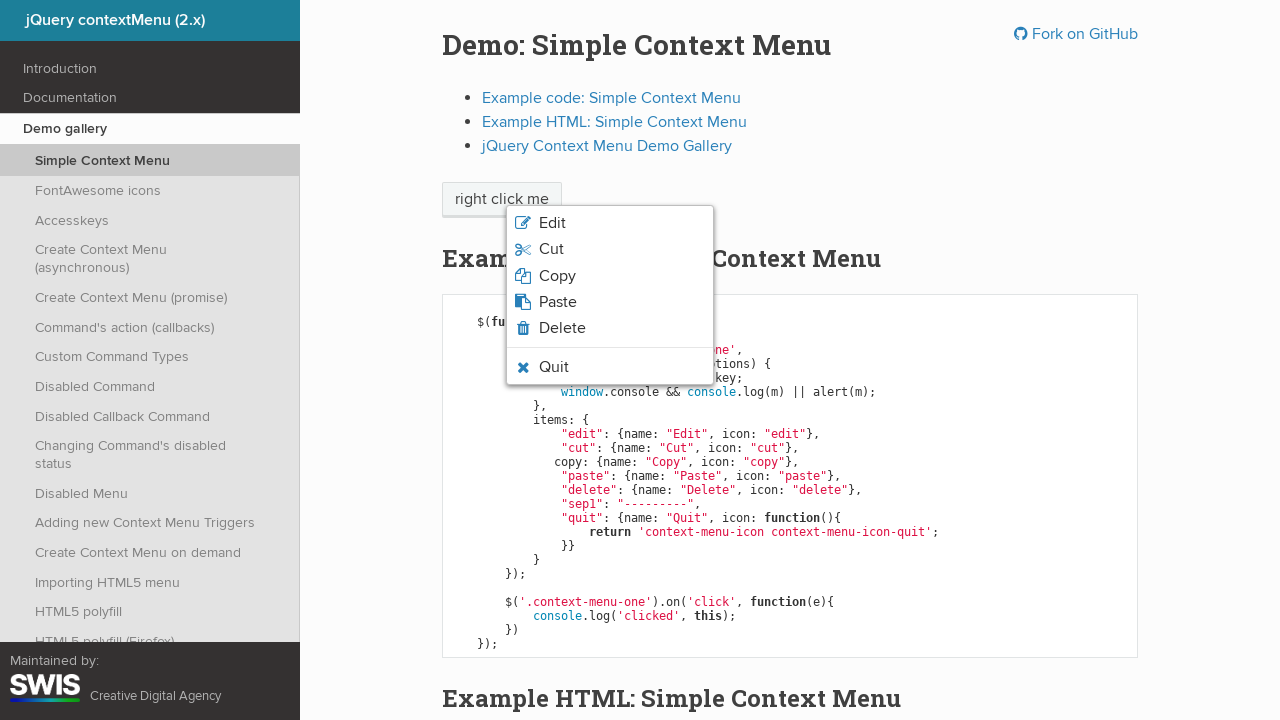

Clicked on 'Delete' option from context menu at (562, 328) on xpath=//li[contains(@class,'context-menu-item context-menu-icon')]/span >> nth=4
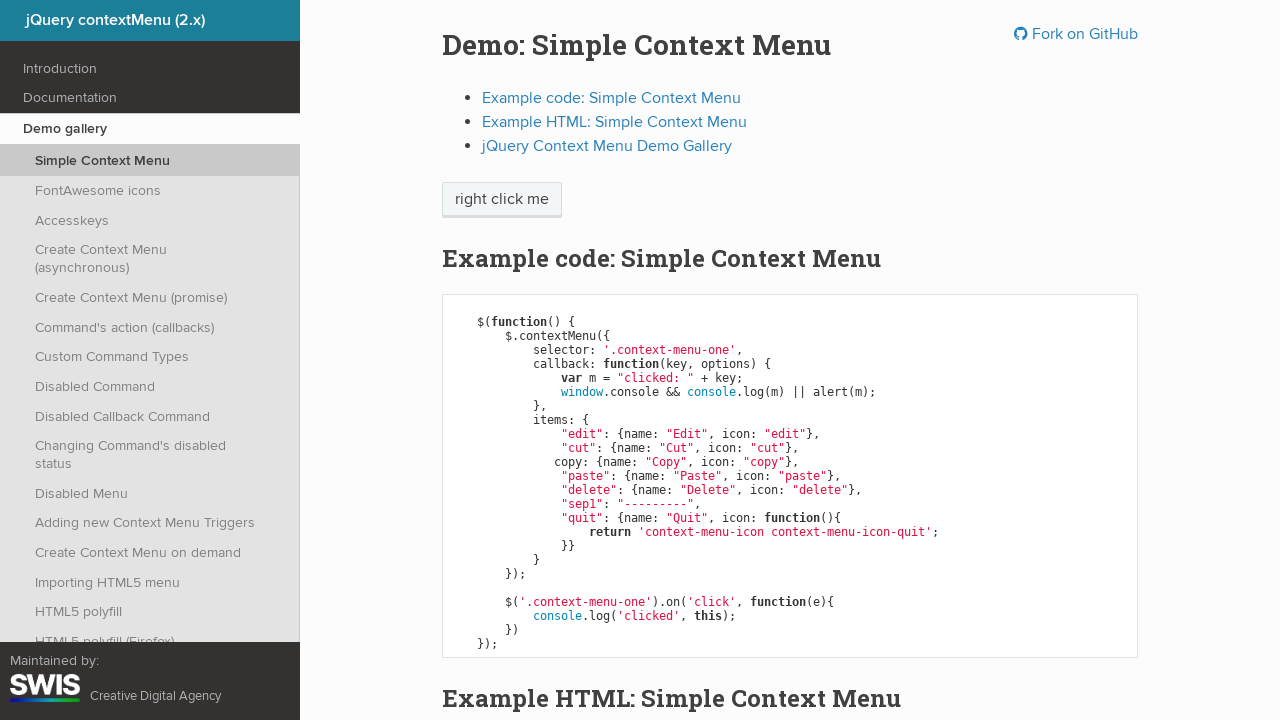

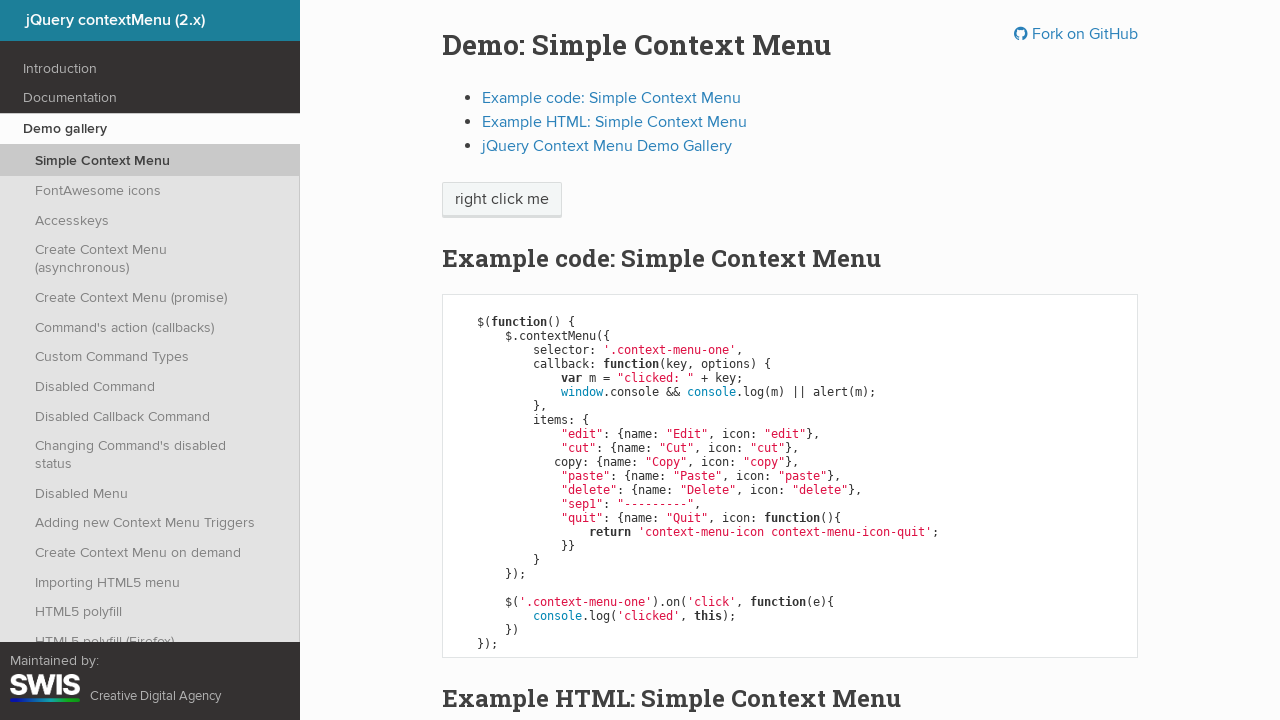